Tests handling multiple browser windows by navigating to W3Schools TryIt editor, switching to an iframe, clicking a link that opens a new window, and then switching between windows to verify the new window opens correctly.

Starting URL: https://www.w3schools.com/tags/tryit.asp?filename=tryhtml_link_target

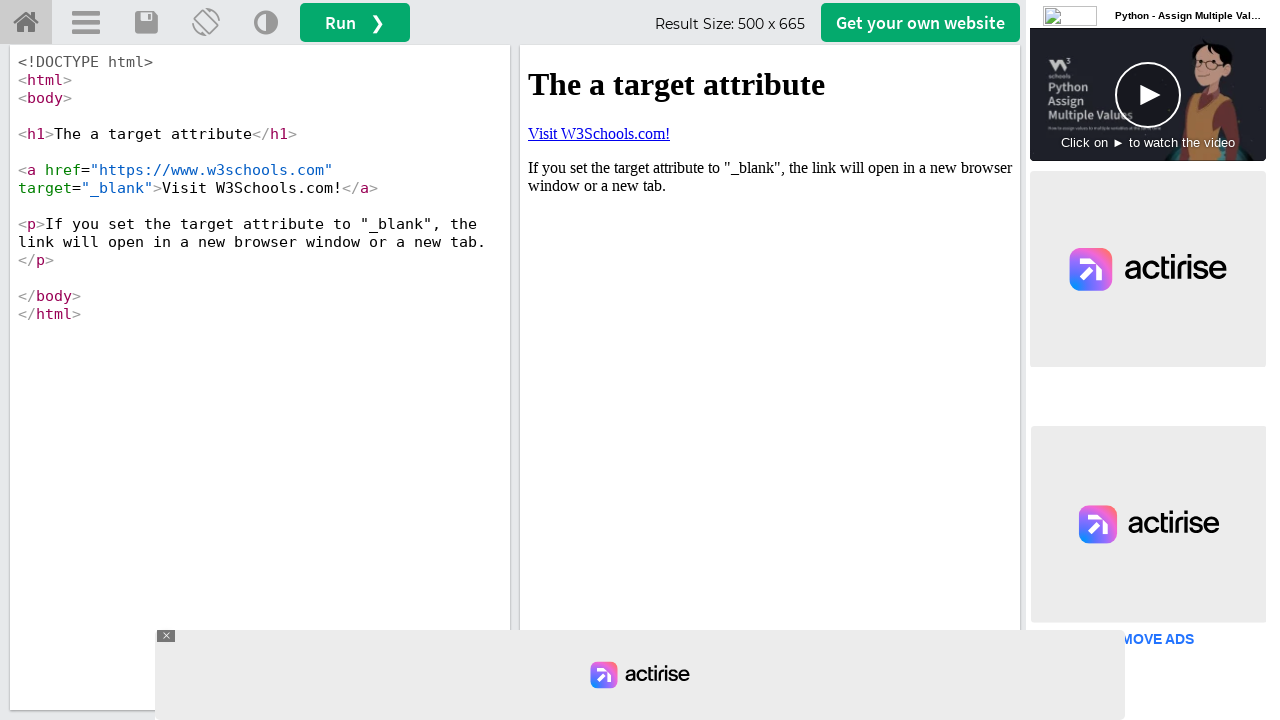

Located iframe with ID 'iframeResult' containing the result
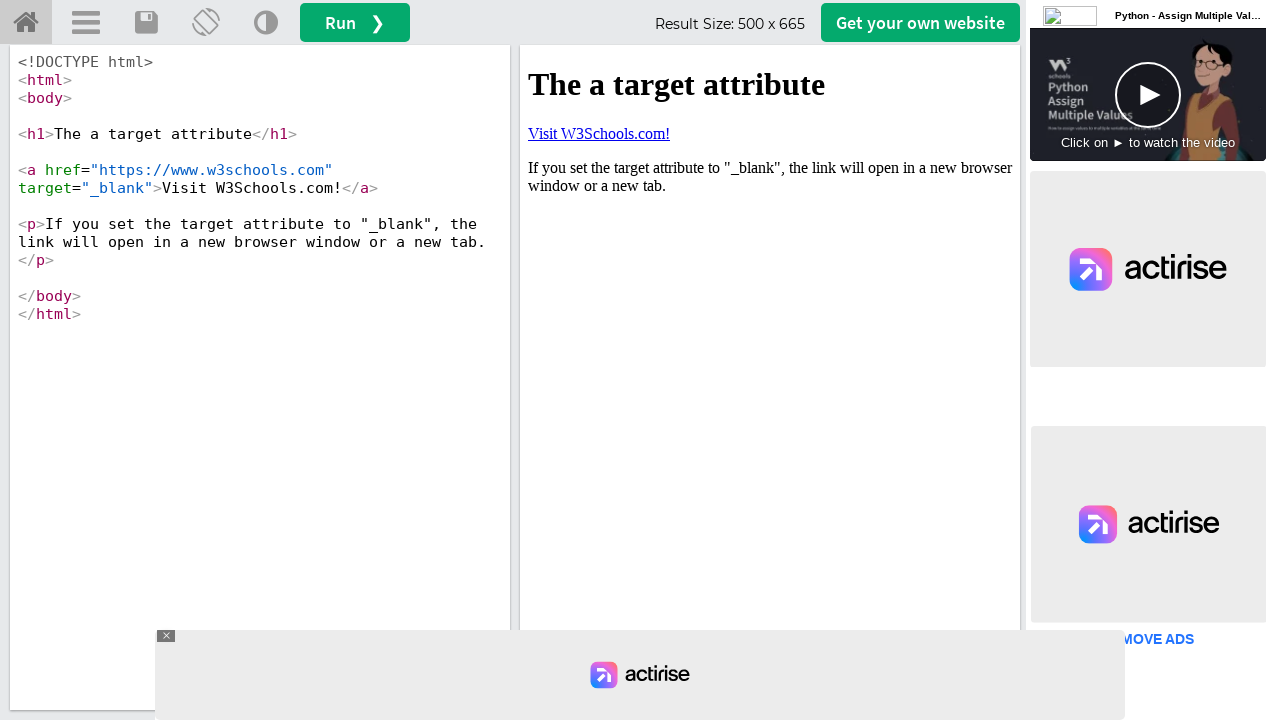

Clicked 'Visit W3Schools.com!' link which triggered a new window to open at (599, 133) on #iframeResult >> internal:control=enter-frame >> text=Visit W3Schools.com!
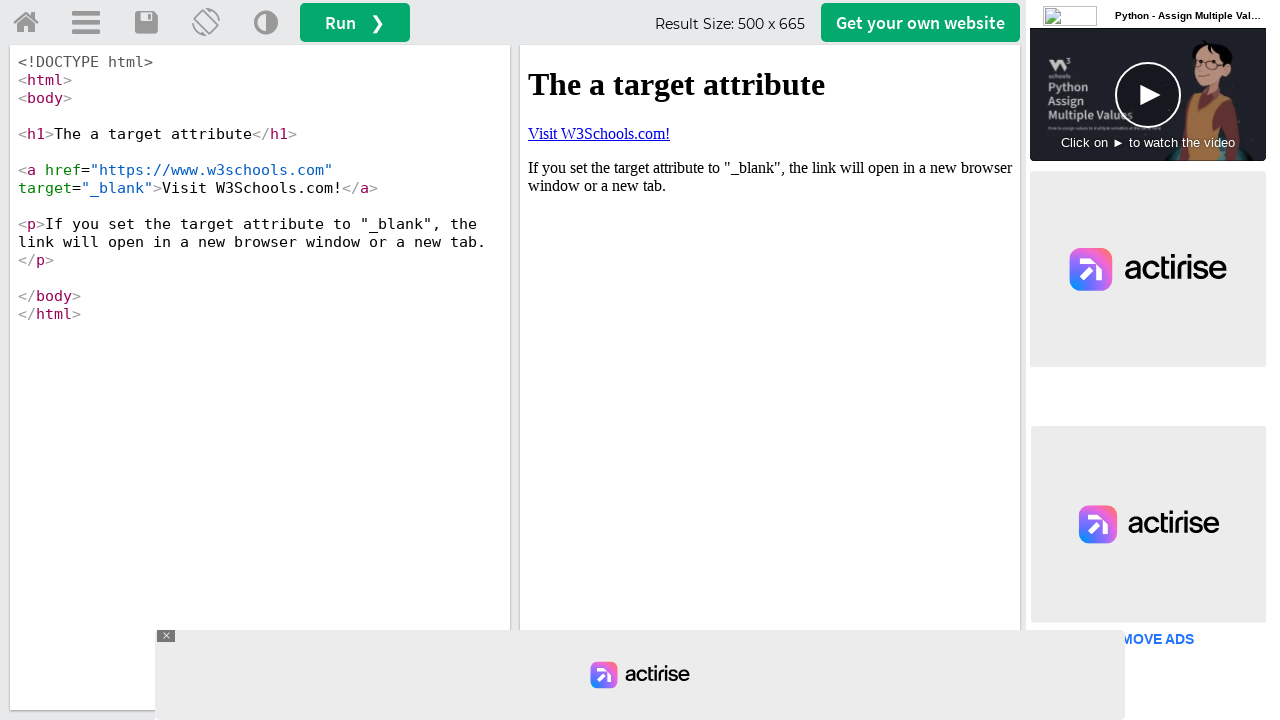

Captured the newly opened window/page
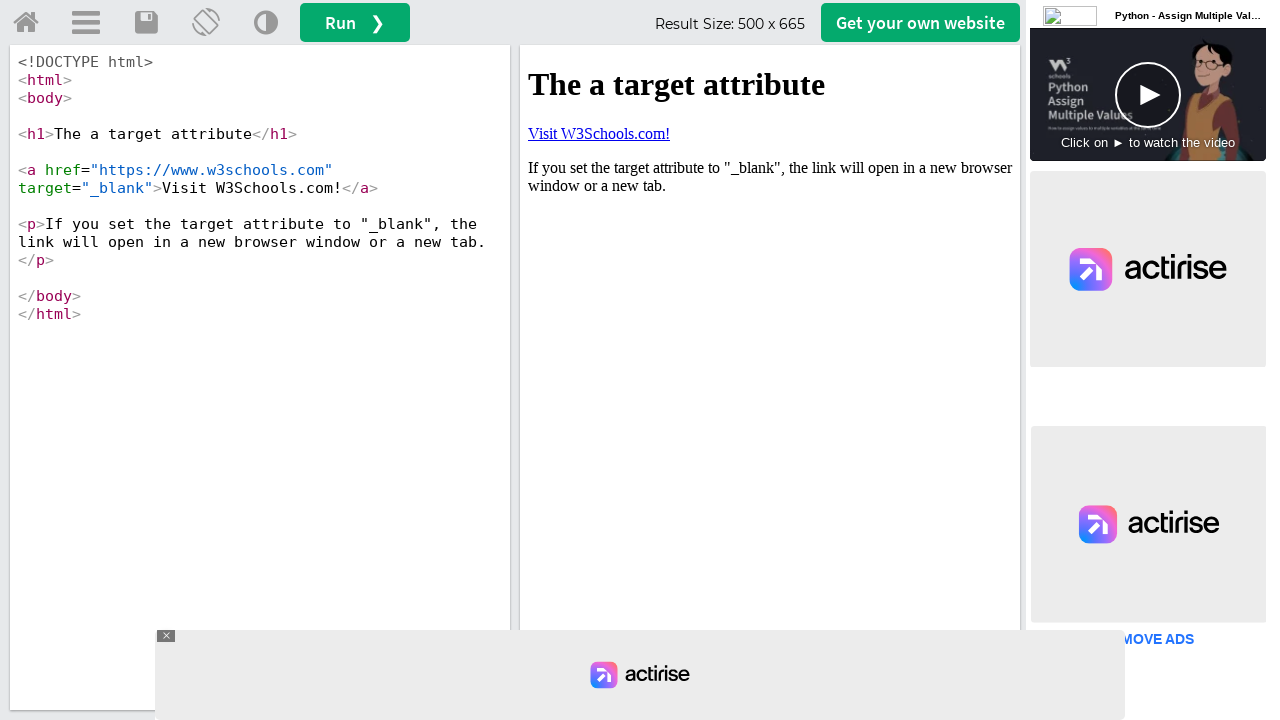

New page finished loading
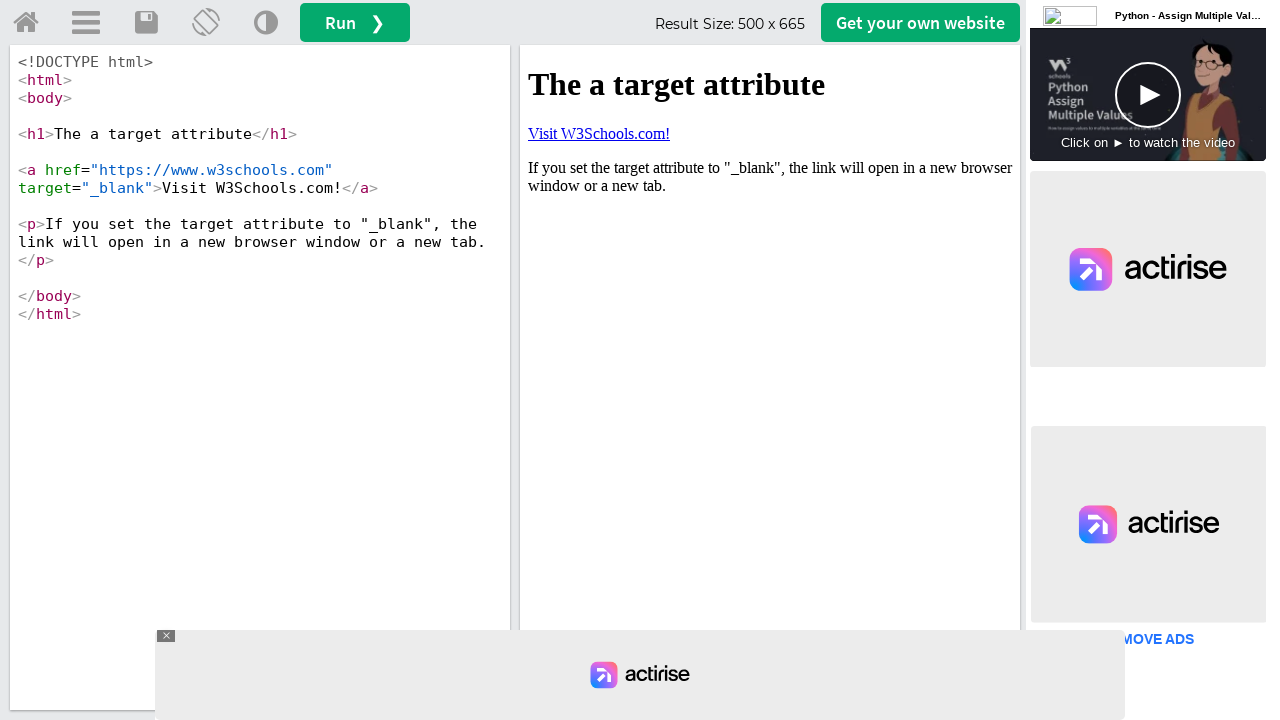

Retrieved title from new window: 'W3Schools Online Web Tutorials'
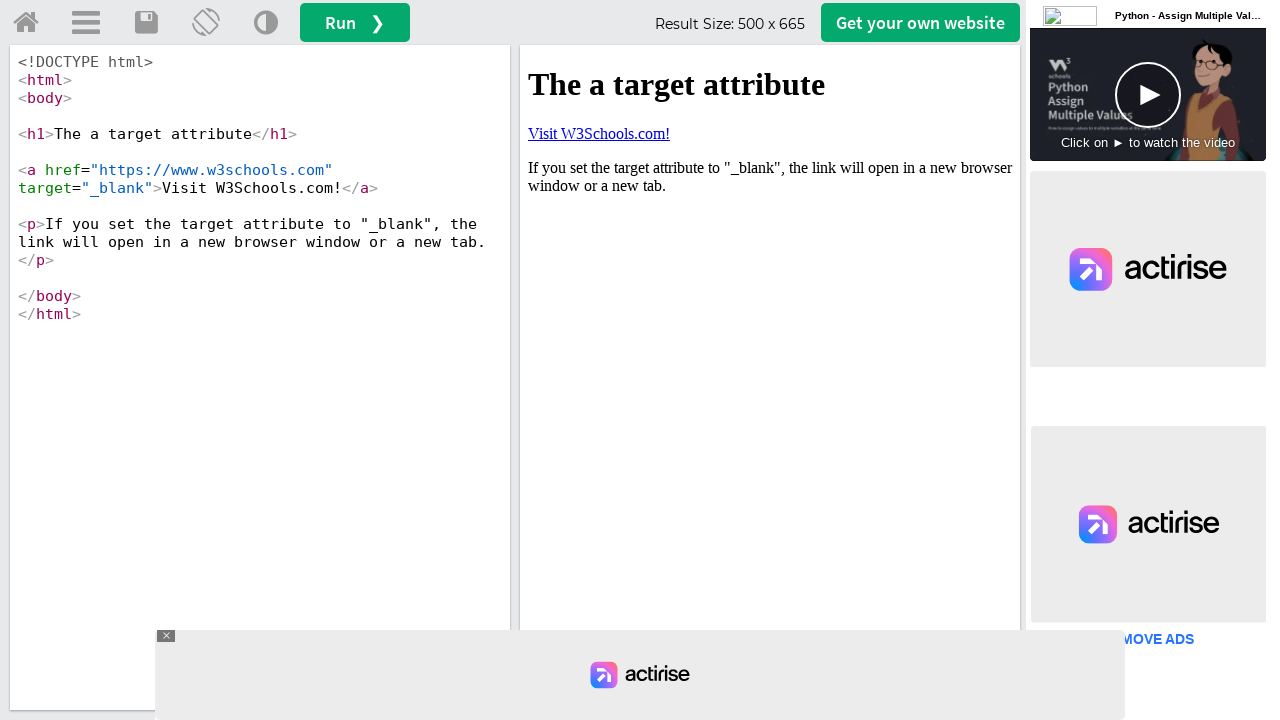

Brought original page window to the front
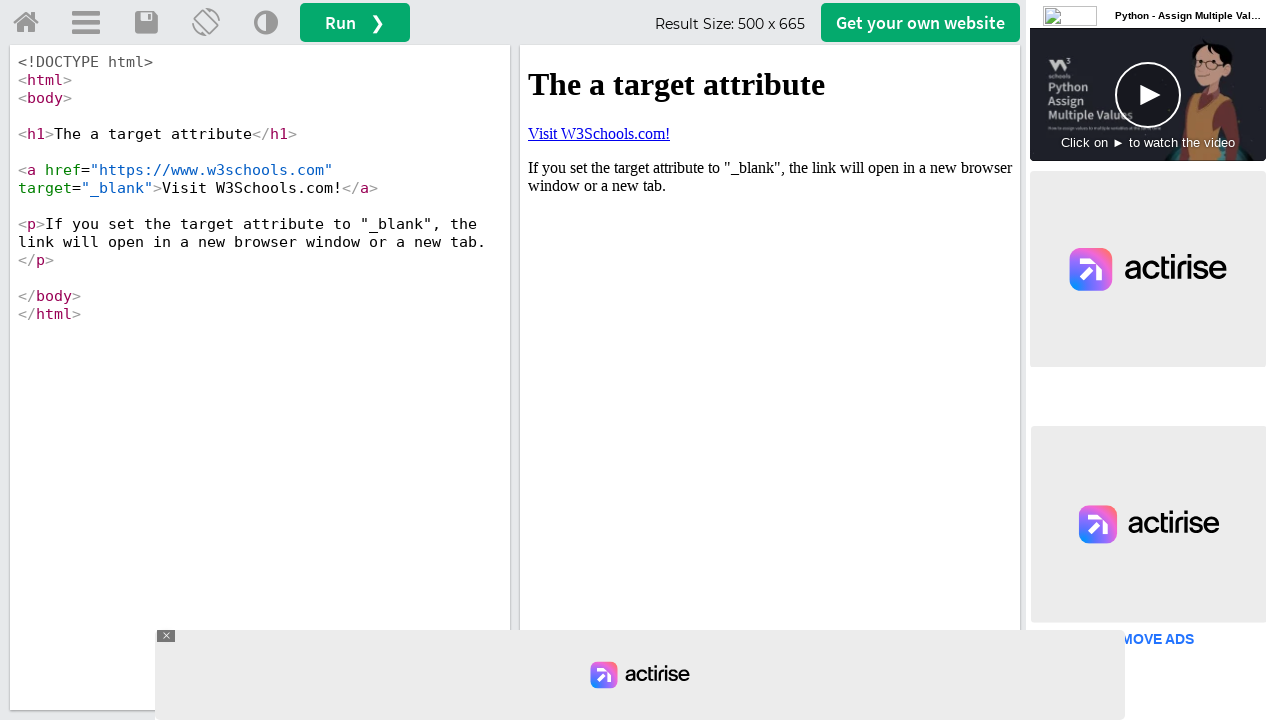

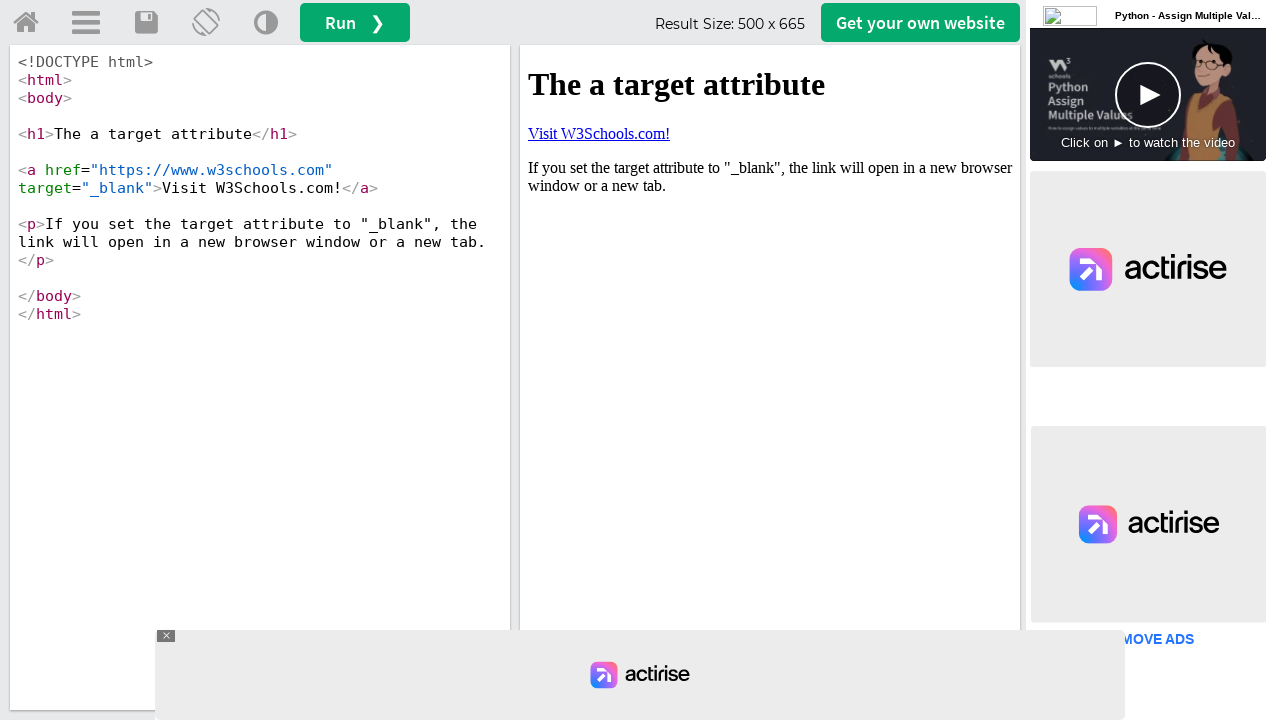